Tests drag and drop functionality on the jQuery UI demo page by dragging an element and dropping it onto a target area within an iframe.

Starting URL: https://jqueryui.com/droppable/

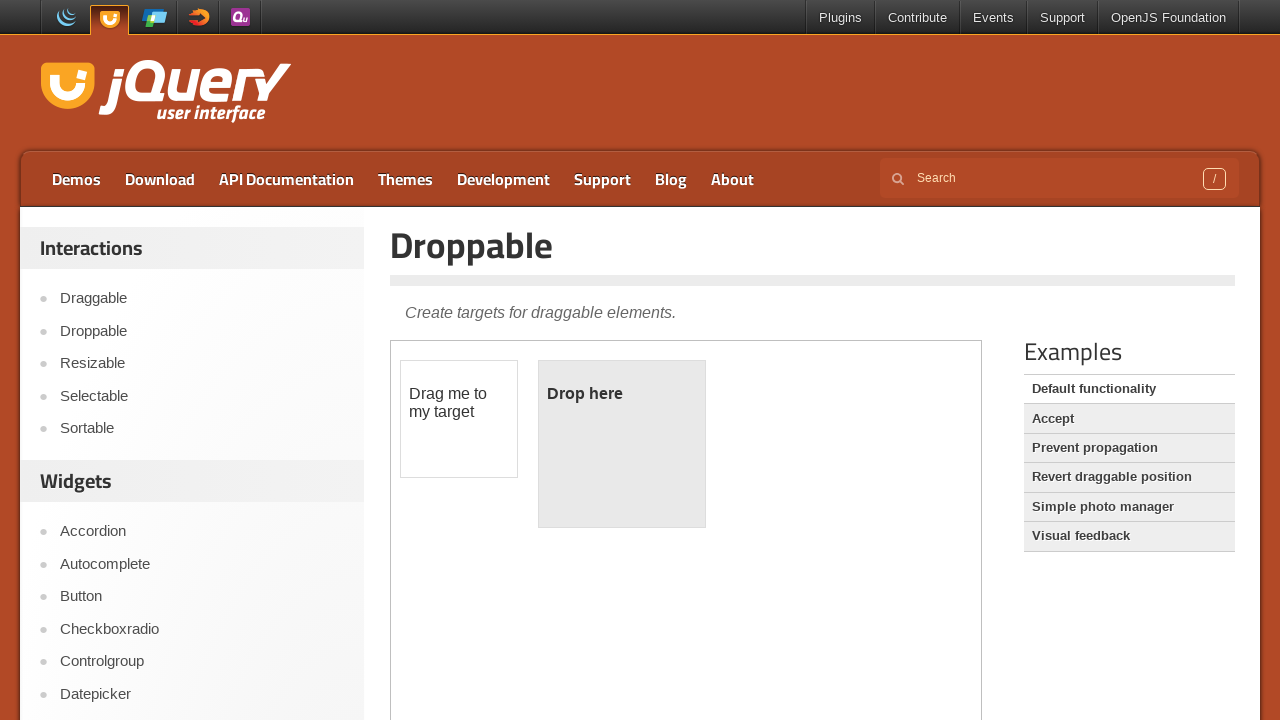

Located the demo iframe on the page
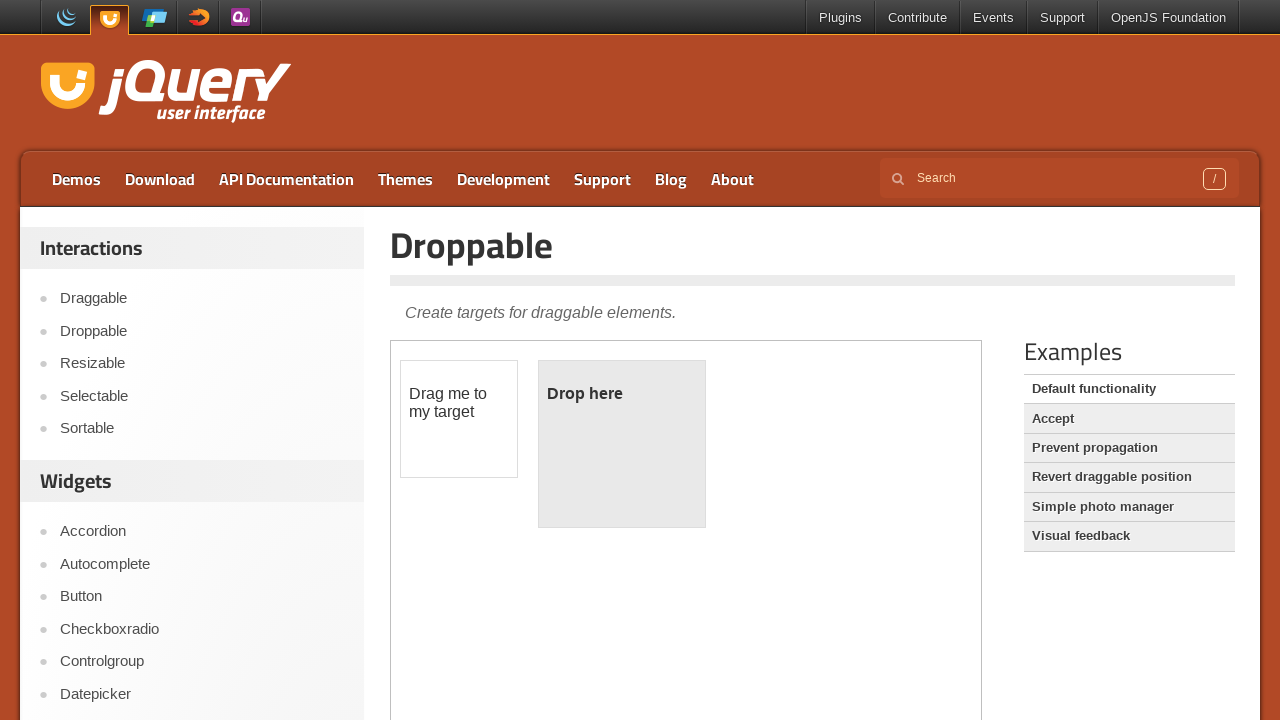

Located the draggable element with id 'draggable'
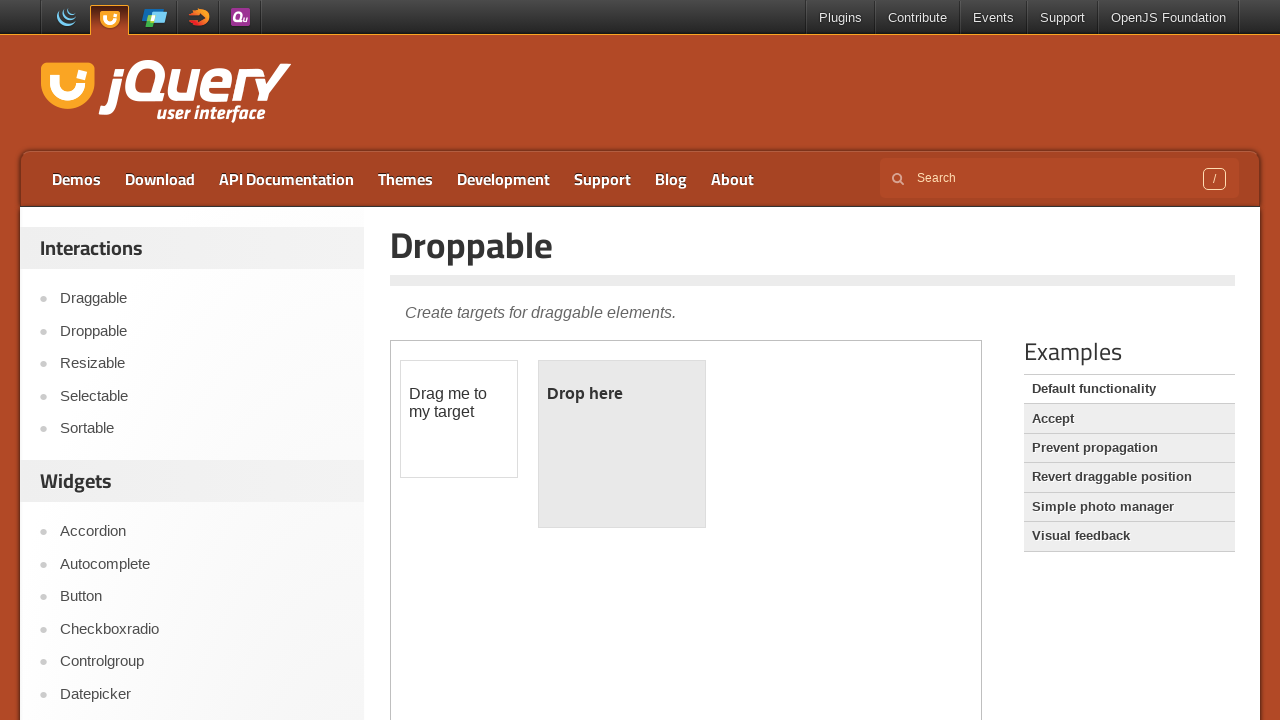

Located the droppable target element with id 'droppable'
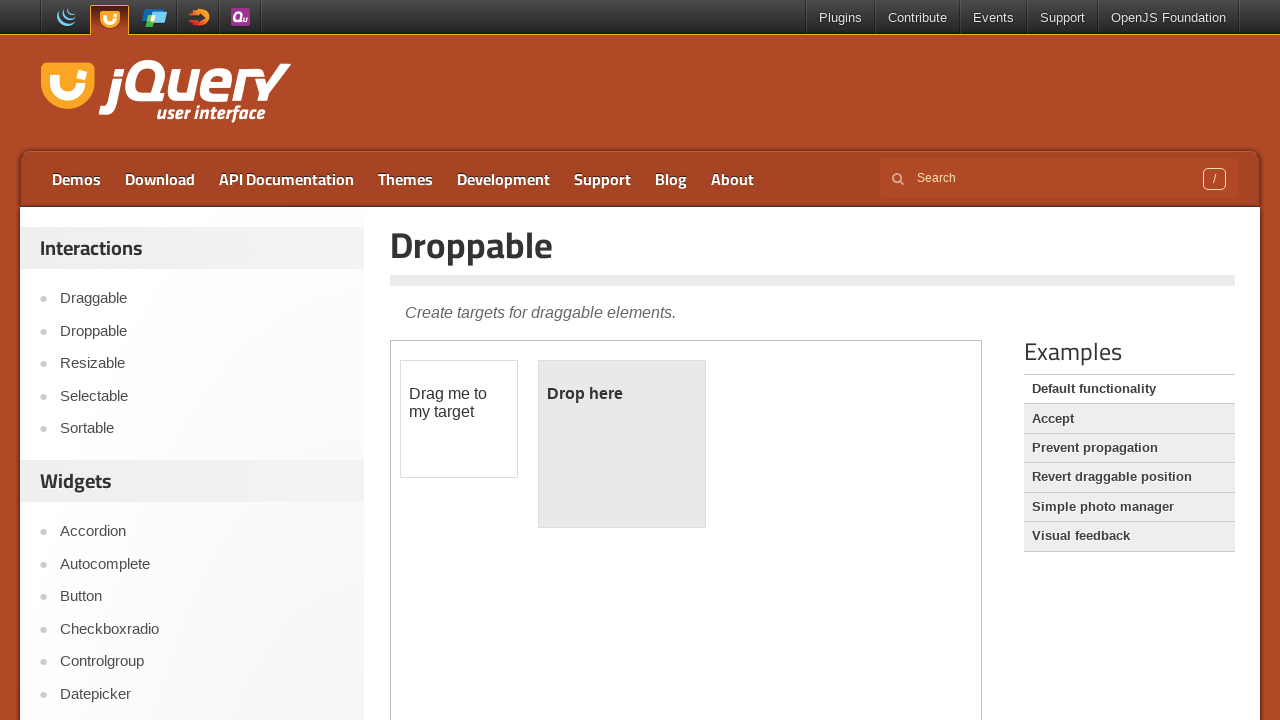

Dragged the draggable element onto the droppable target at (622, 444)
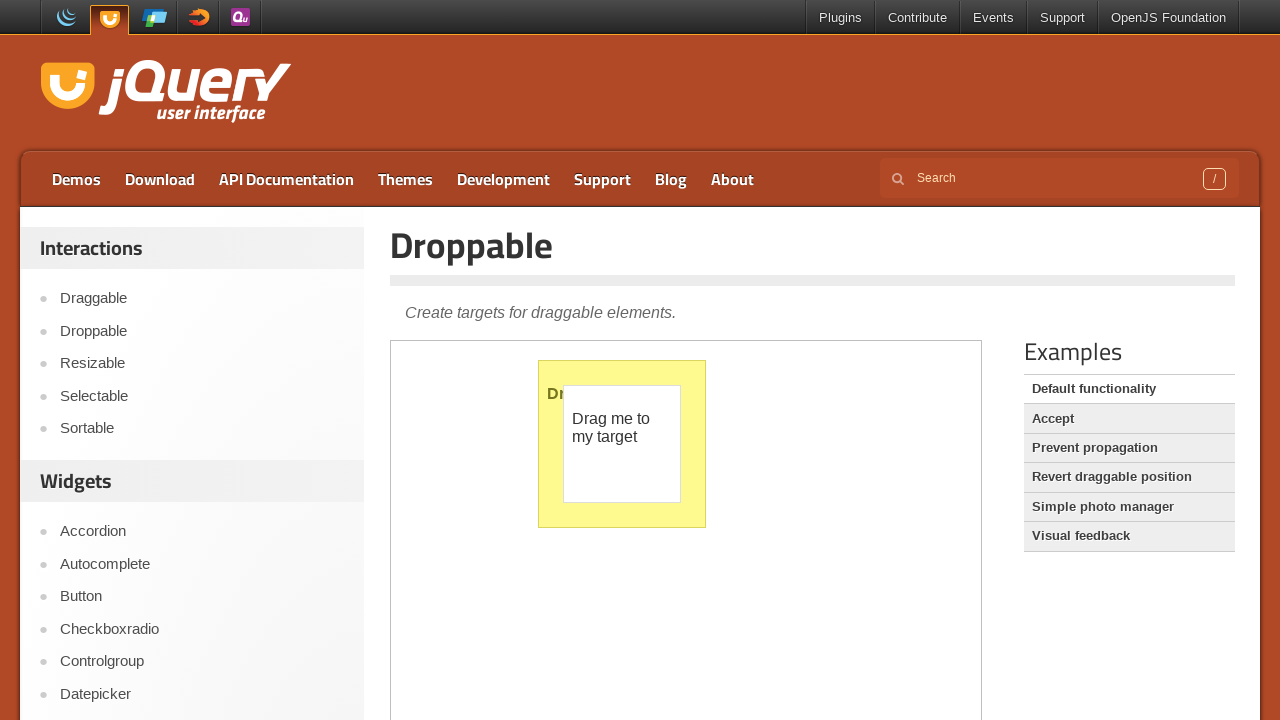

Verified drop was successful - target element now displays 'Dropped!'
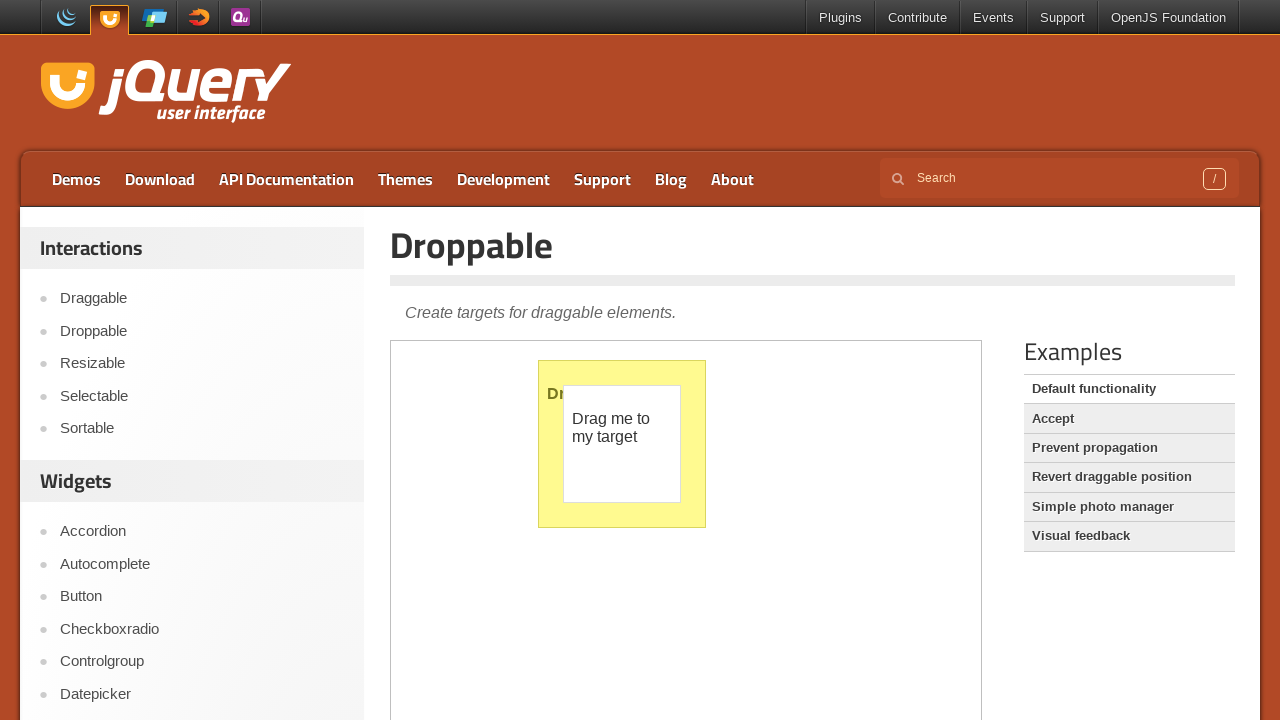

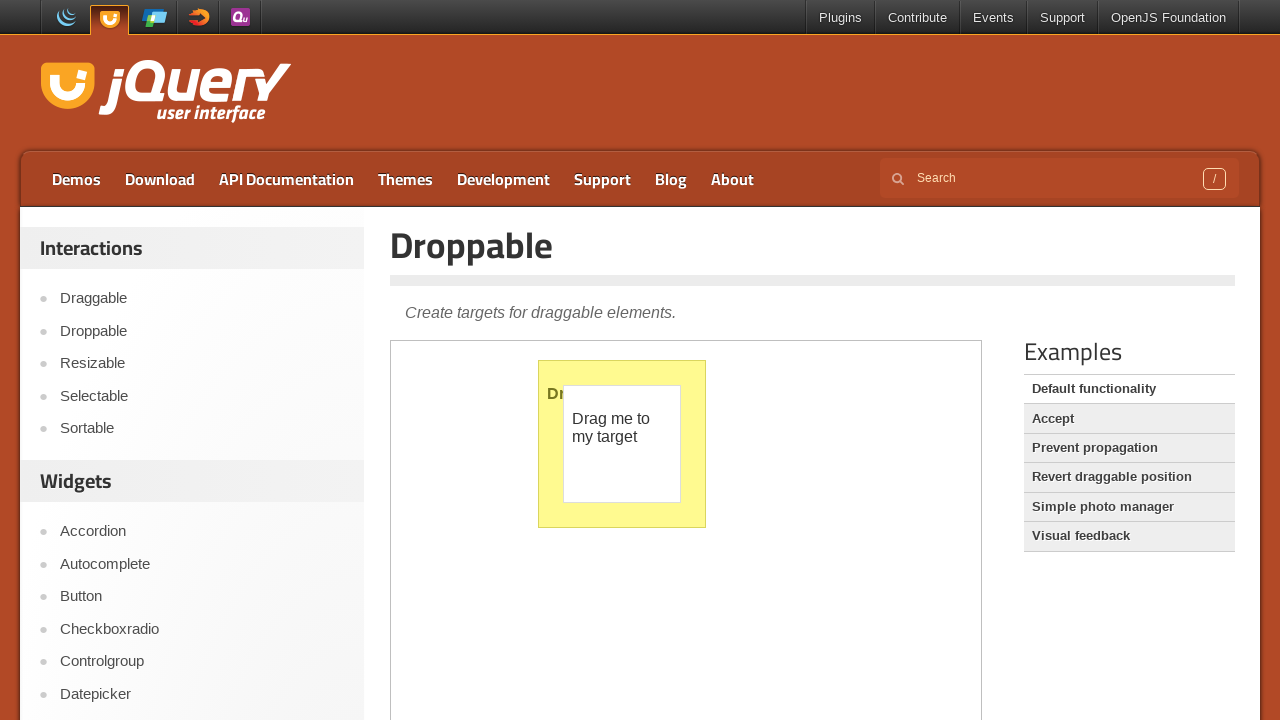